Tests the age form by entering a name and age, then submitting to verify the result message

Starting URL: https://acctabootcamp.github.io/site/examples/age

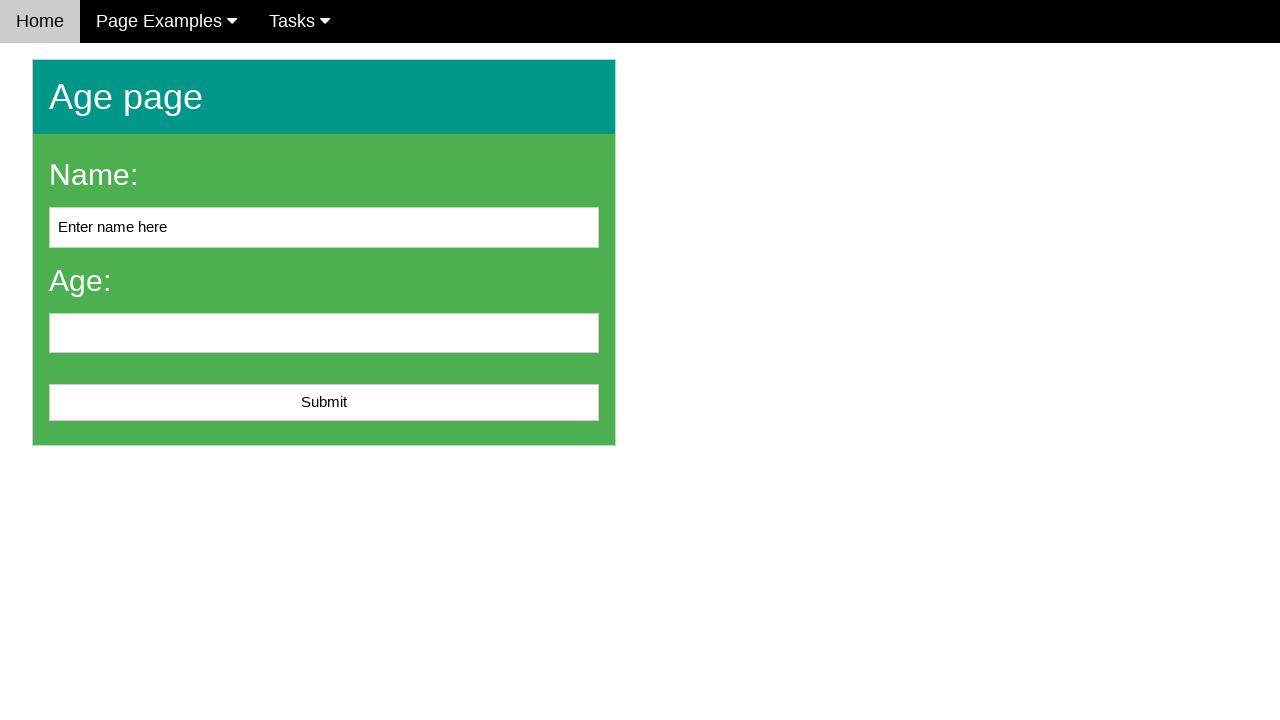

Cleared the name input field on #name
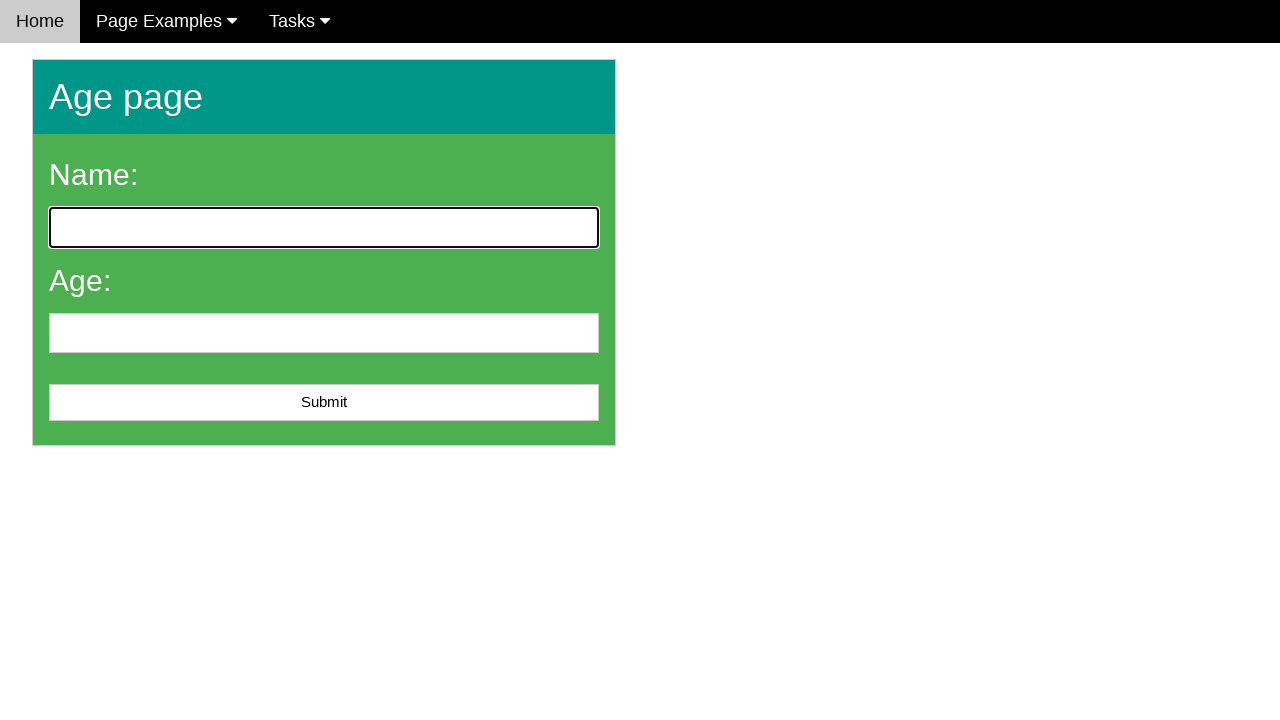

Entered 'John Smith' in the name field on #name
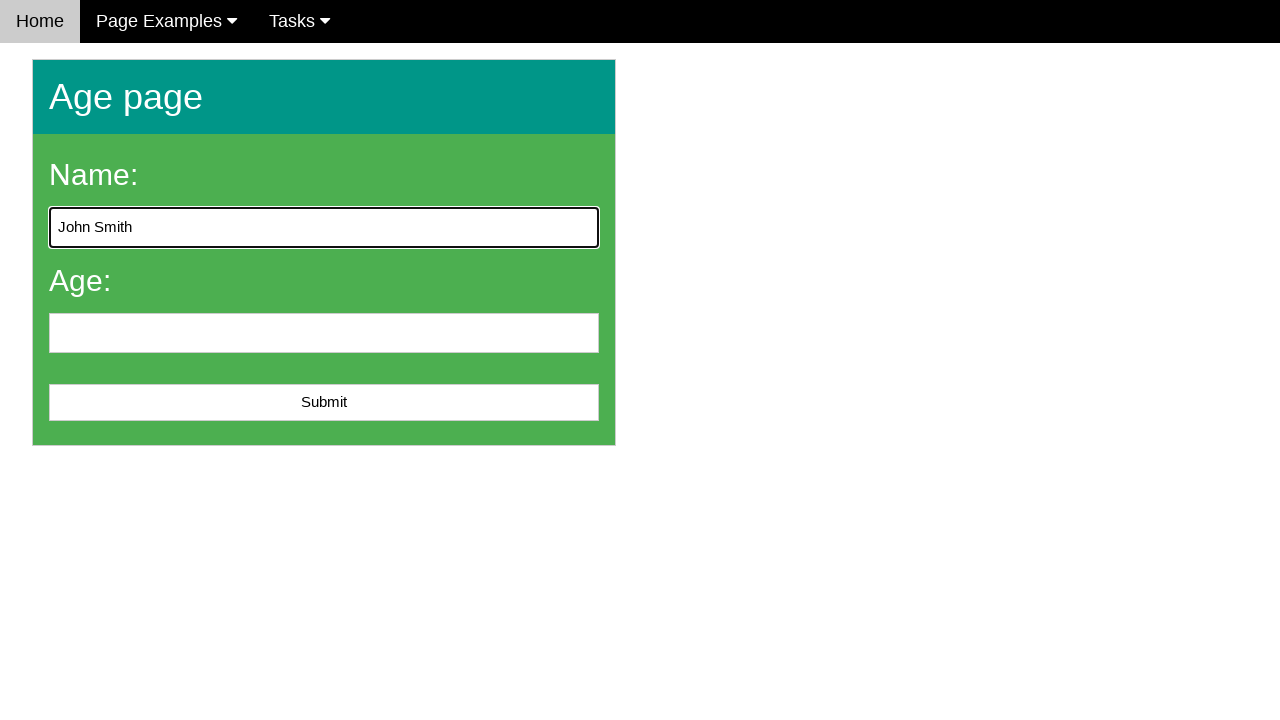

Entered '25' in the age field on #age
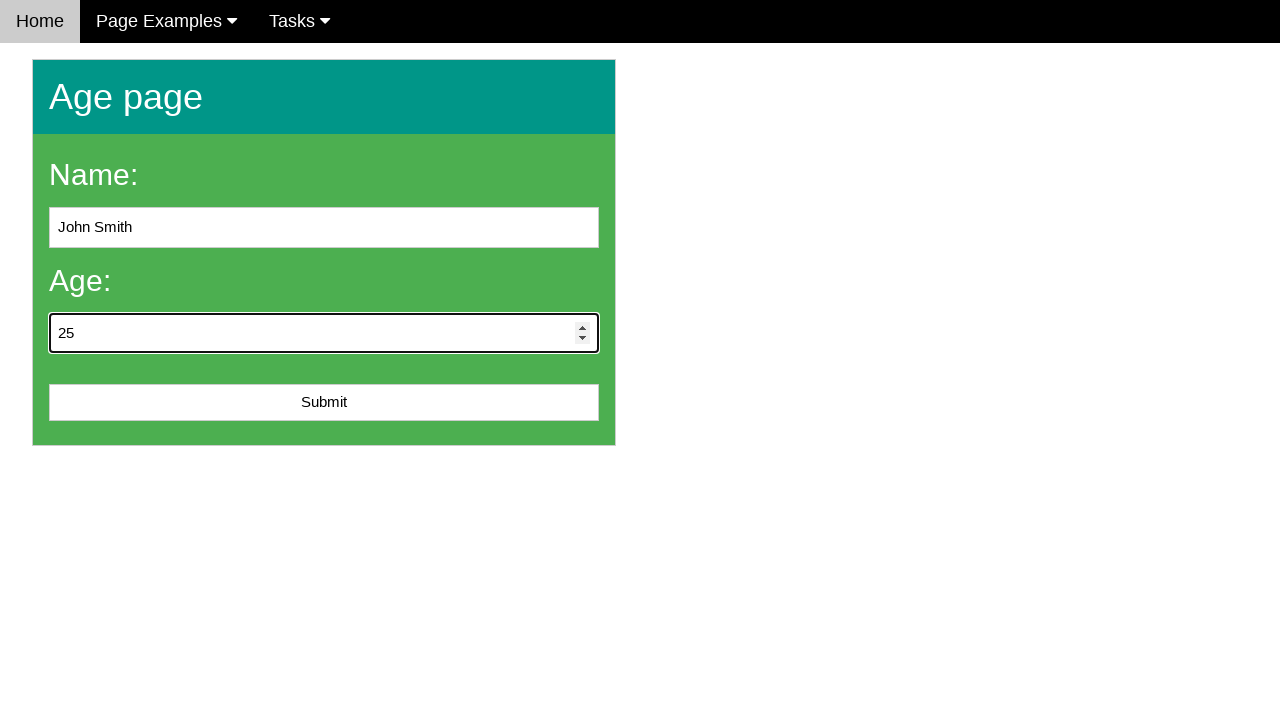

Clicked the submit button at (324, 403) on #submit
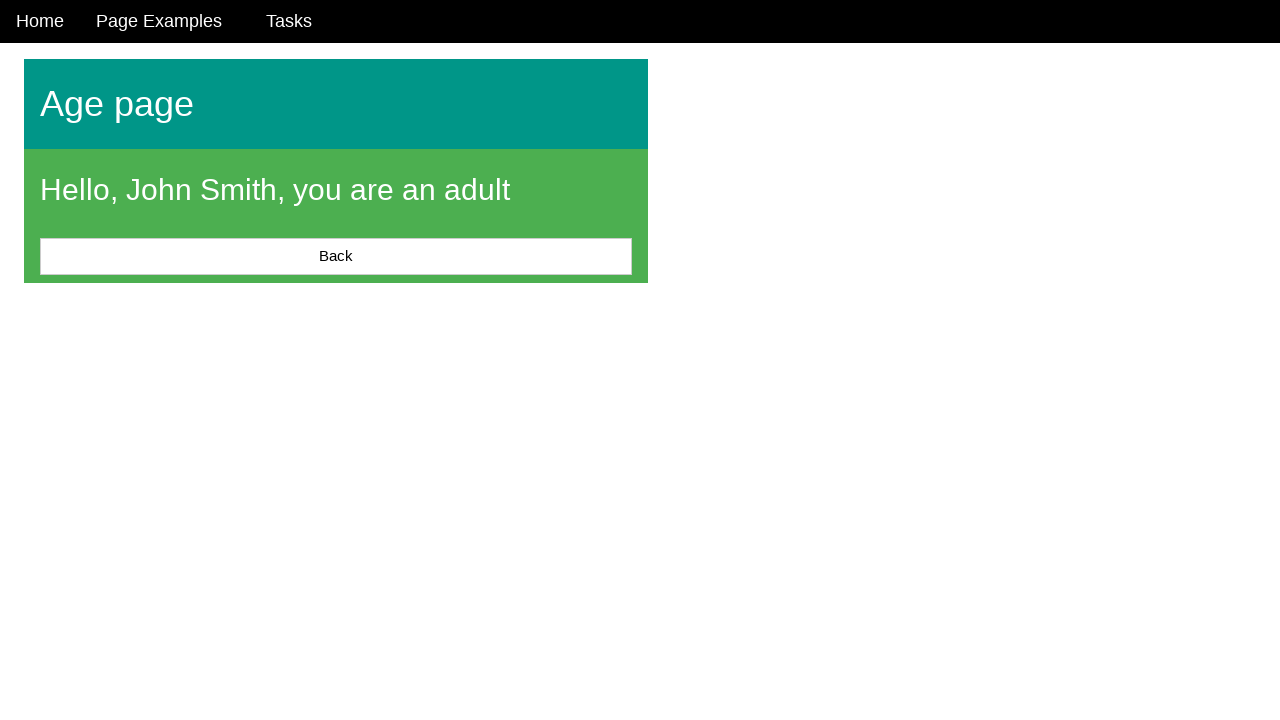

Result message appeared after form submission
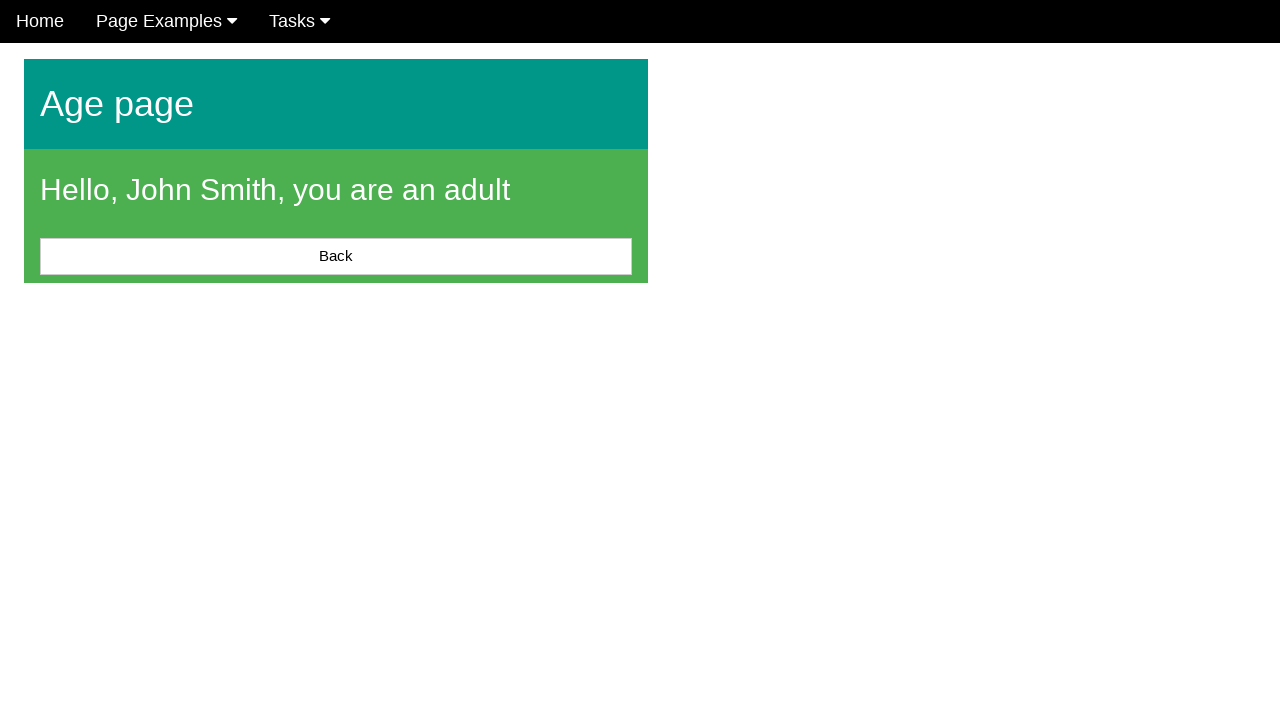

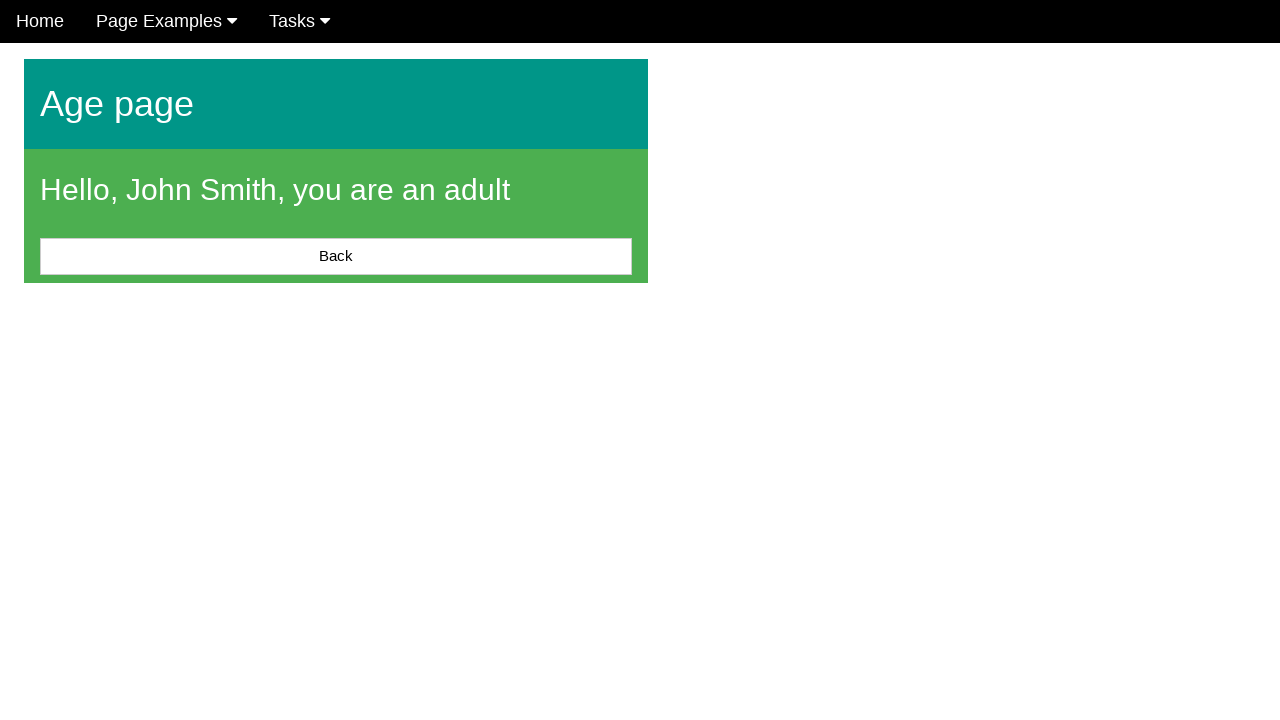